Tests the GNDU exam result lookup form by selecting year, month, course type, course, semester from dropdowns and entering a roll number to check exam results.

Starting URL: https://collegeadmissions.gndu.ac.in/studentArea/GNDUEXAMRESULT.aspx

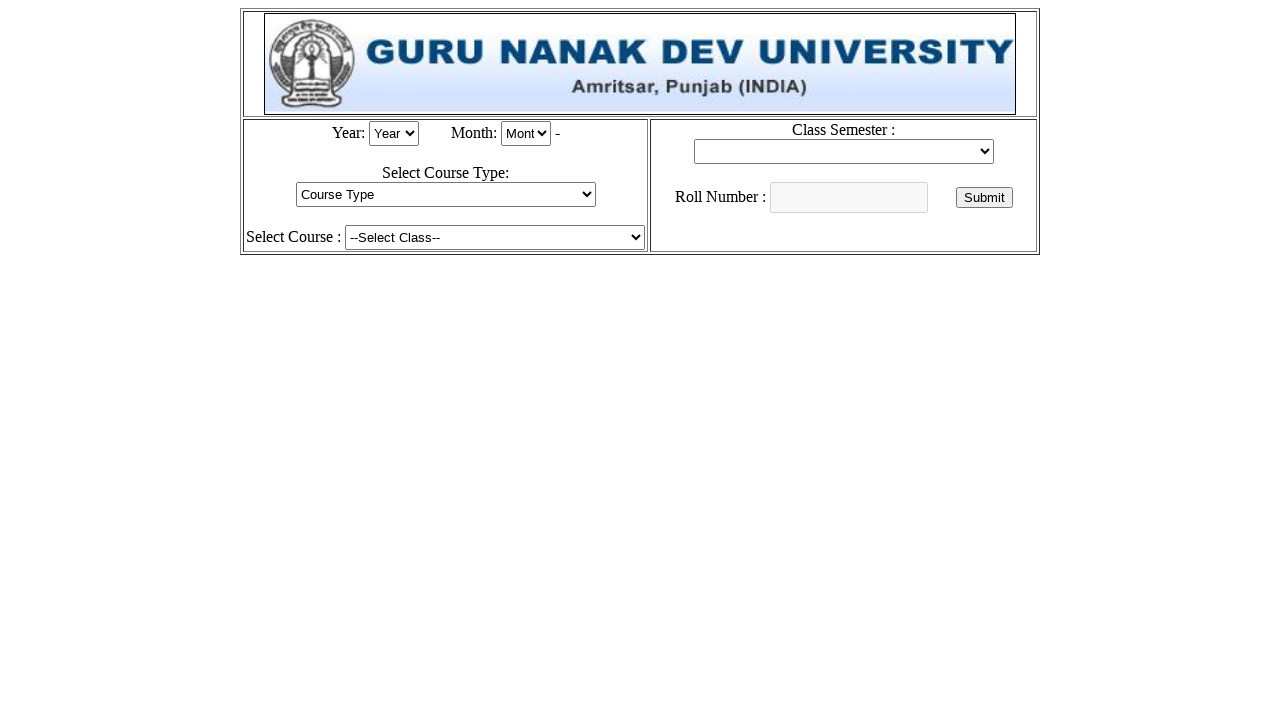

Year dropdown selector loaded
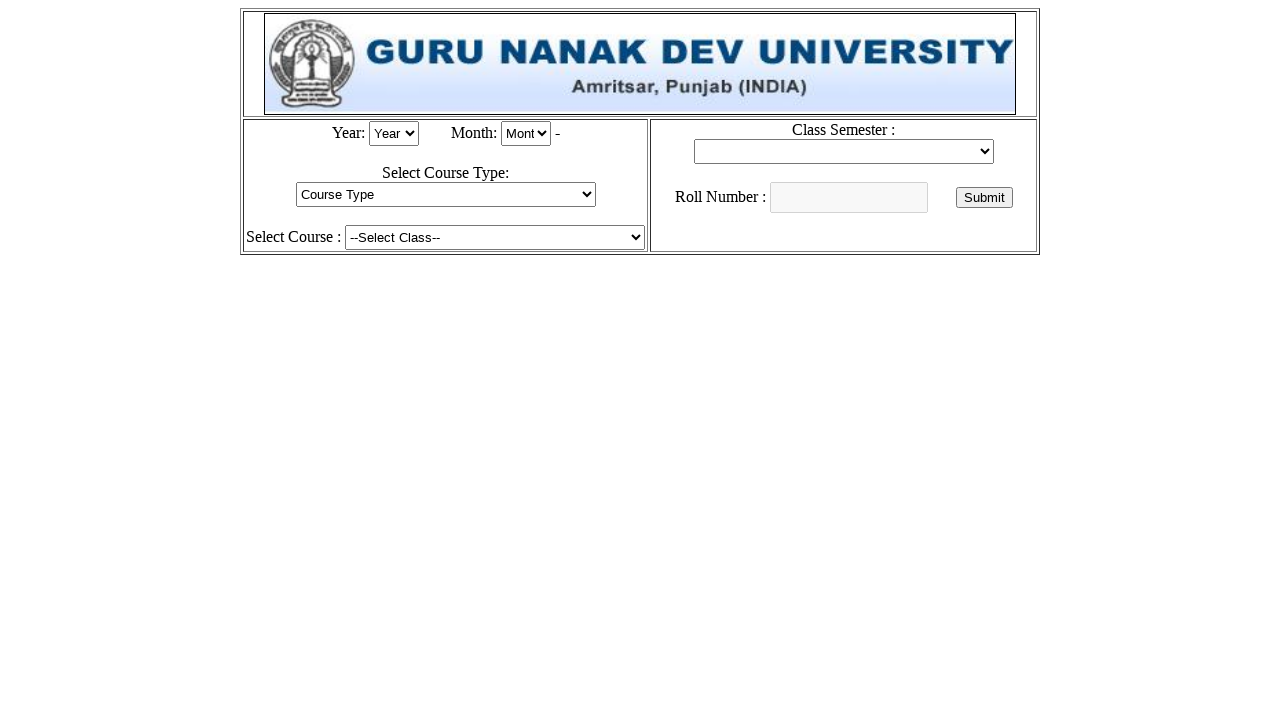

Selected year 2024 from dropdown on #DrpDwnYear
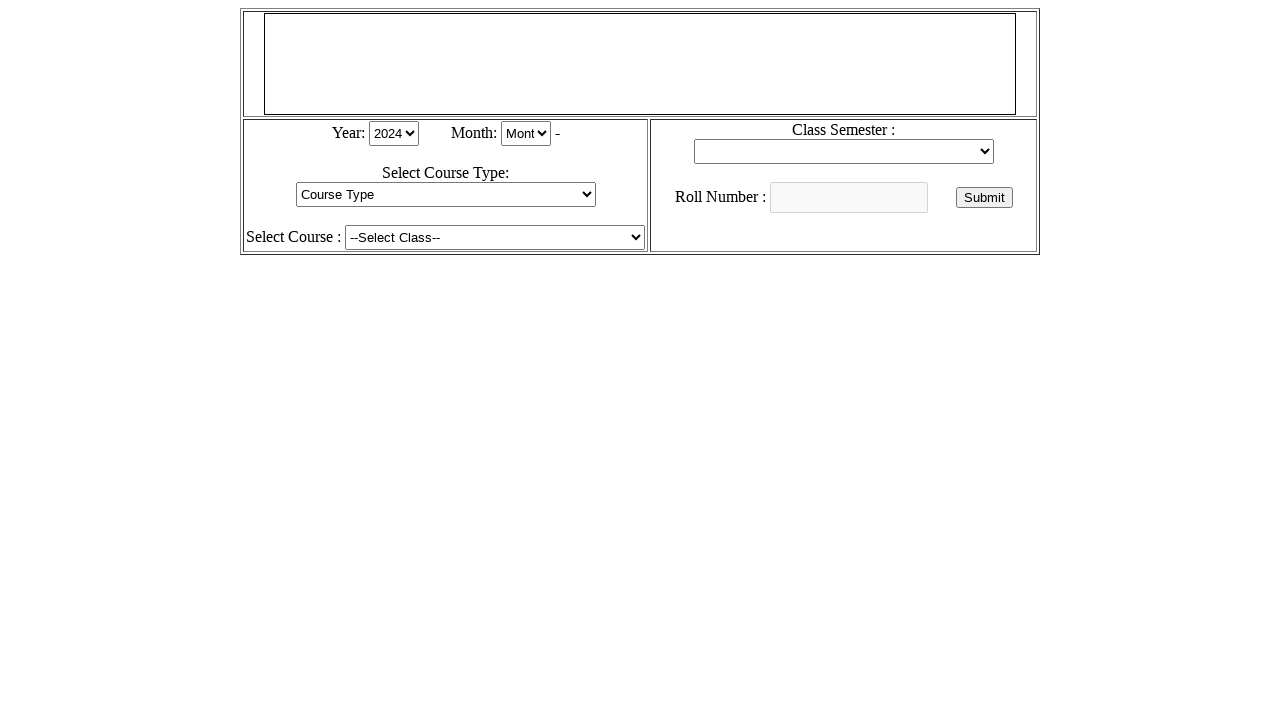

Selected month 12 from dropdown on #DrpDwnMonth
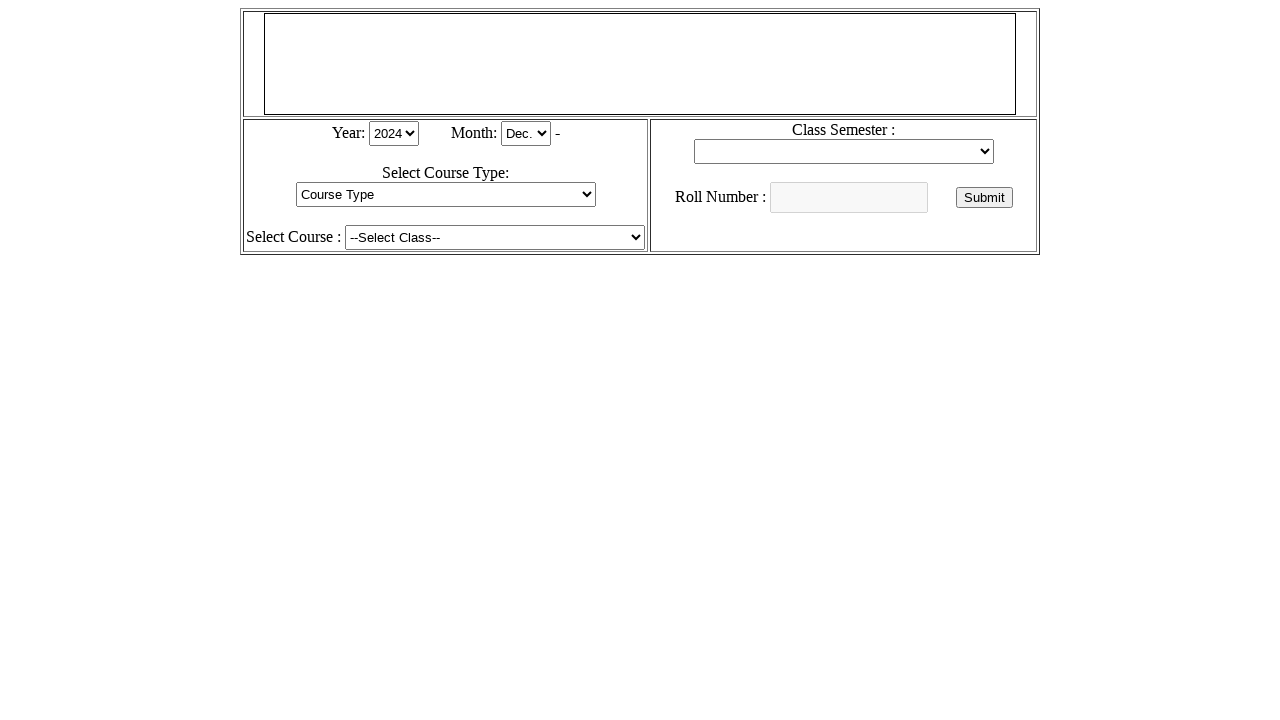

Course type dropdown selector loaded
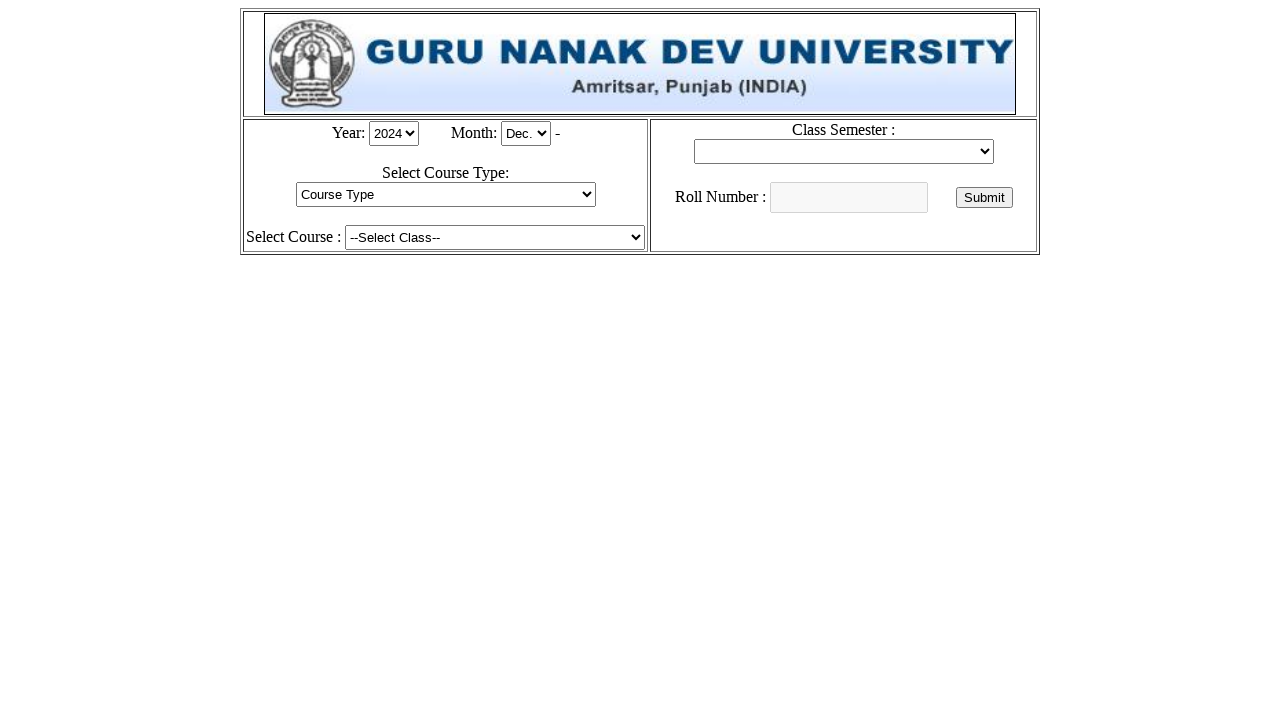

Selected course type C (CBES) from dropdown on #DropDownCourseType
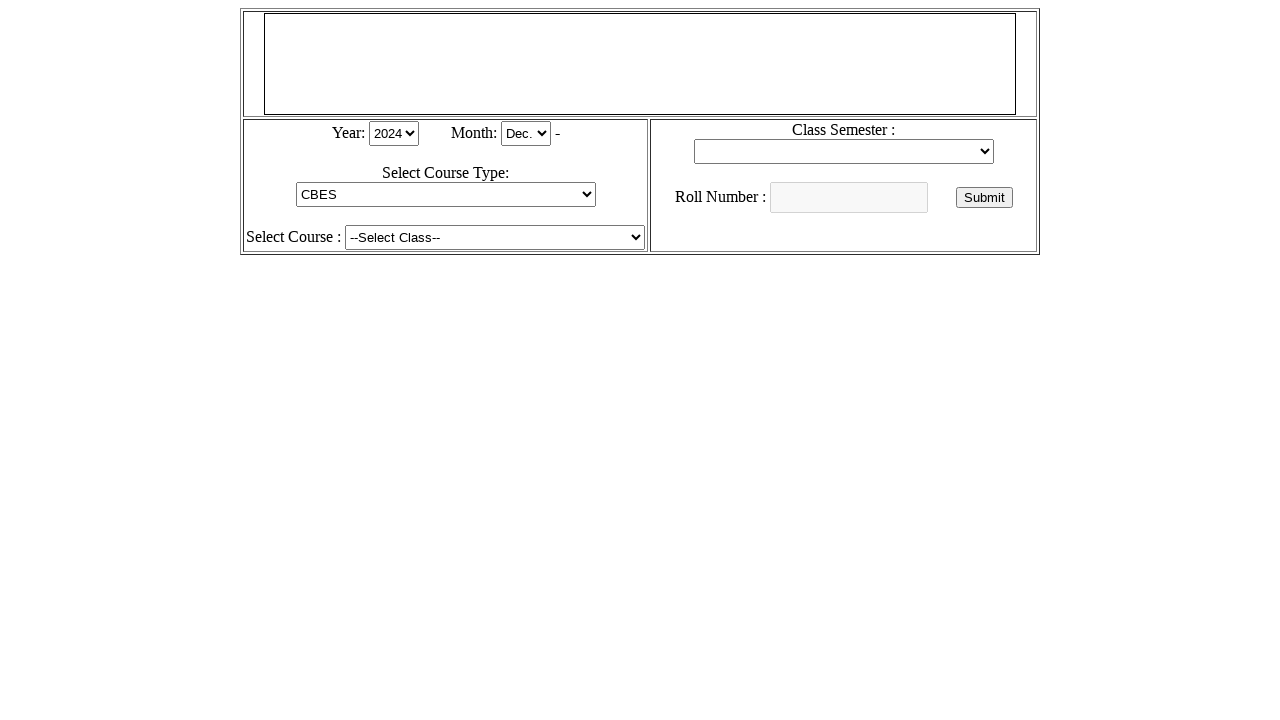

Course dropdown selector loaded
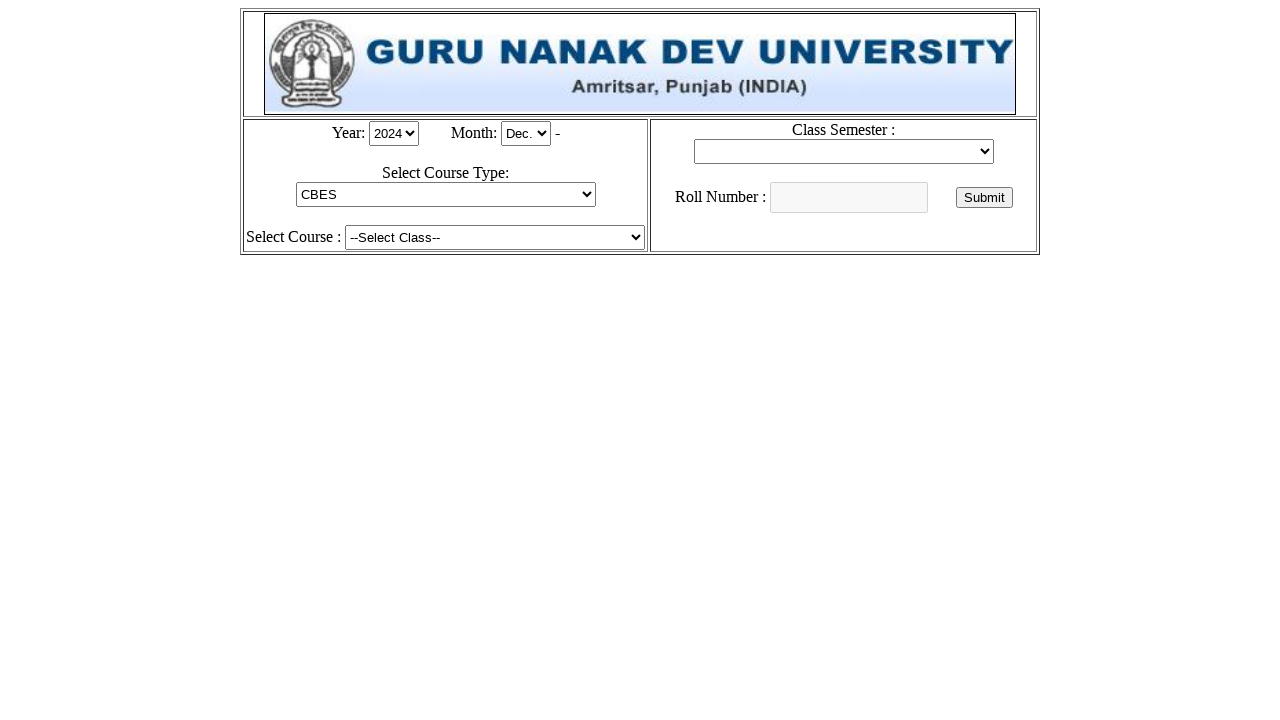

Selected course 1703 from dropdown on #DrpDwnCMaster
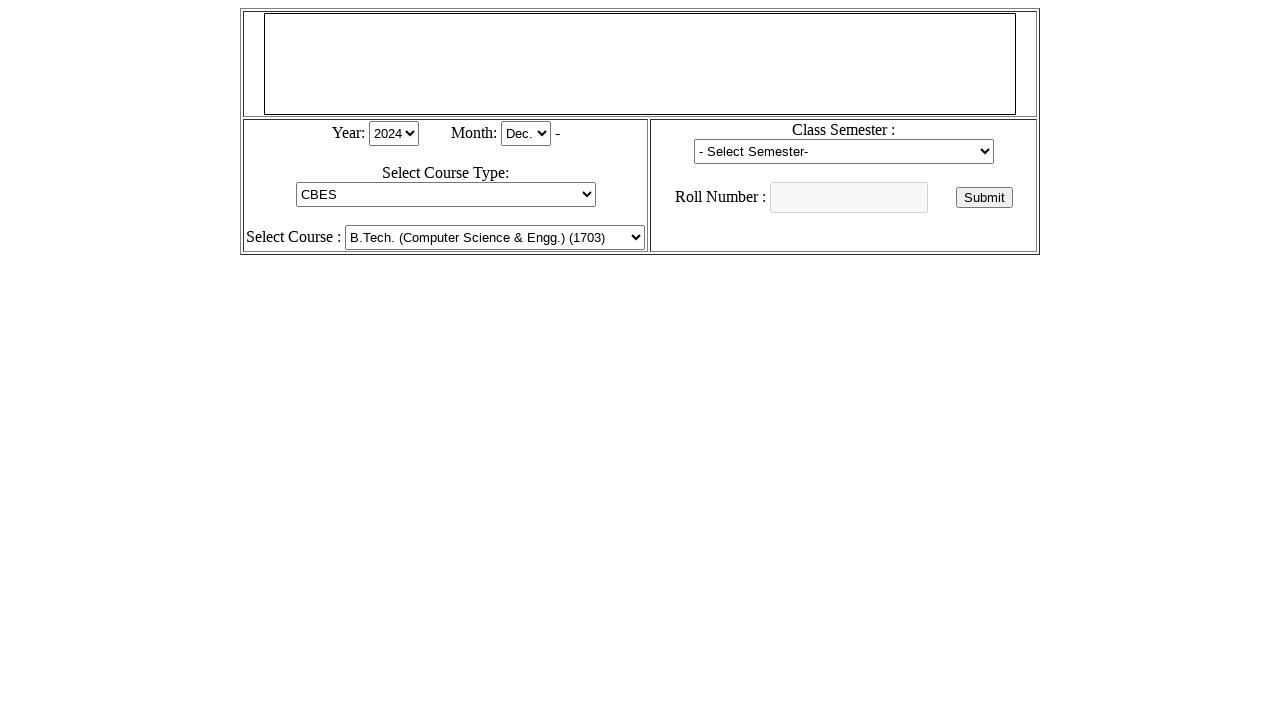

Semester dropdown selector loaded
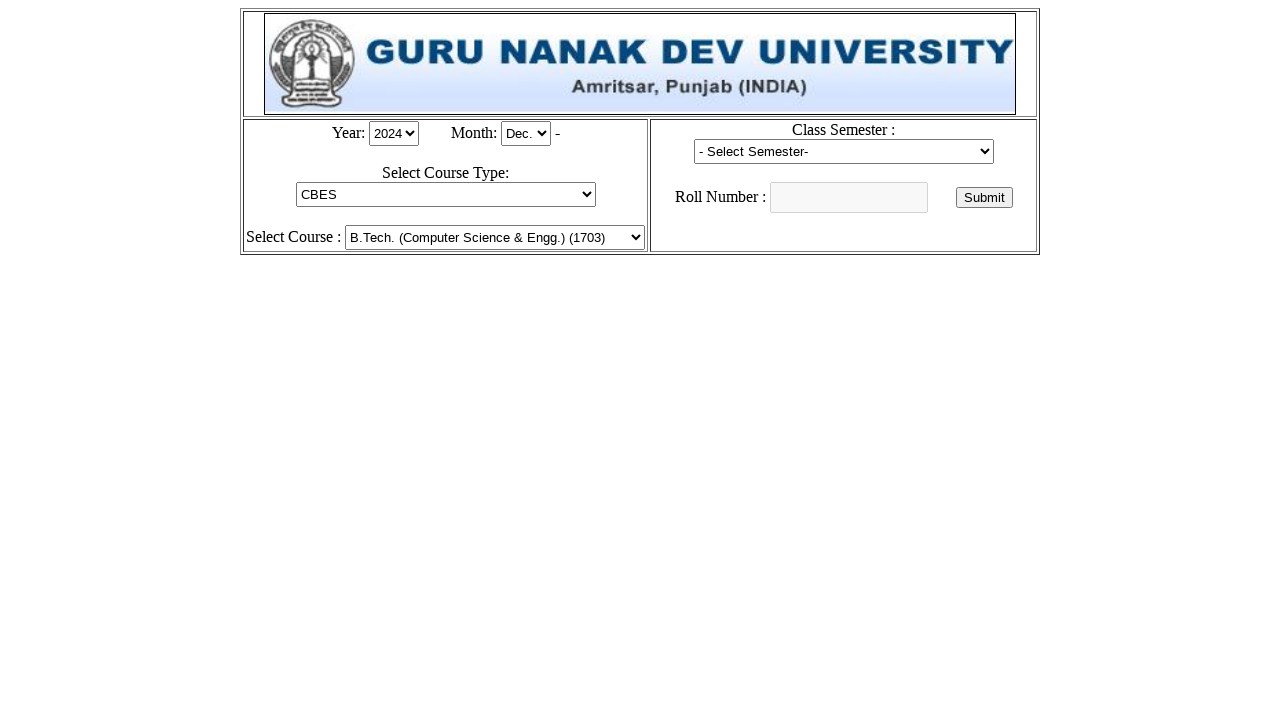

Selected semester 170301 from dropdown on #DrpDwnCdetail
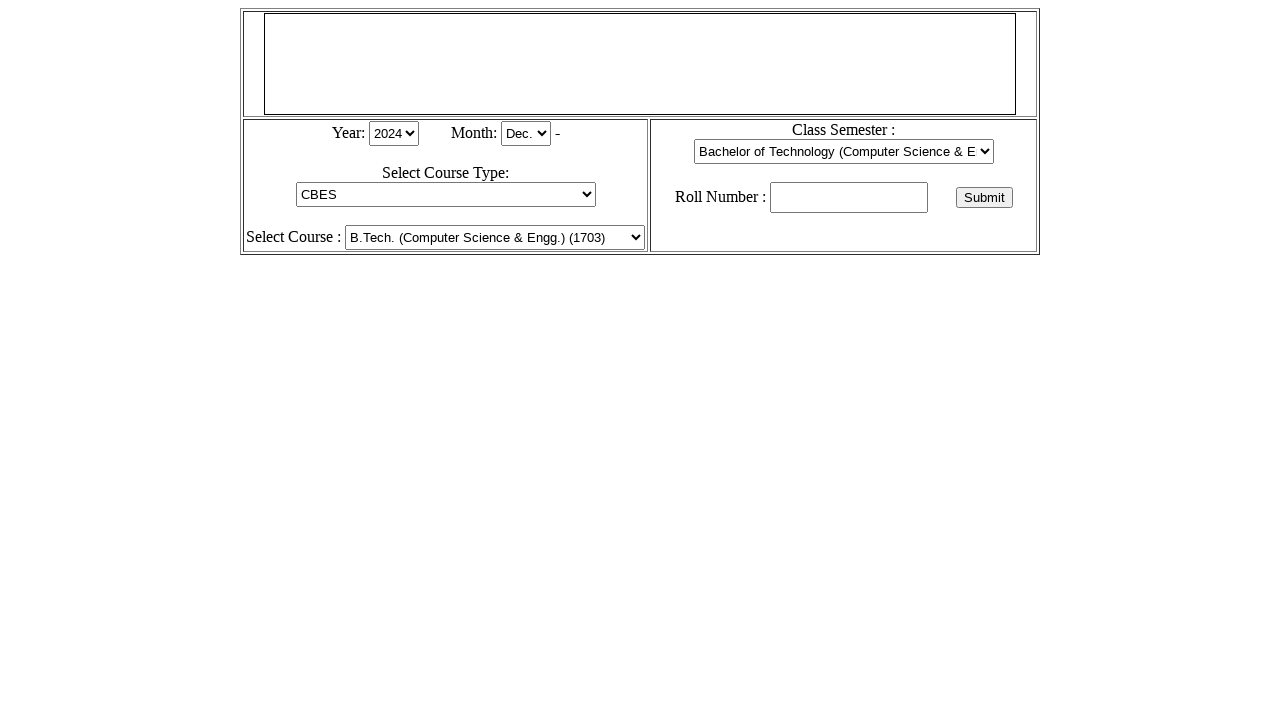

Entered roll number 17032400172 in text field on #textboxRno
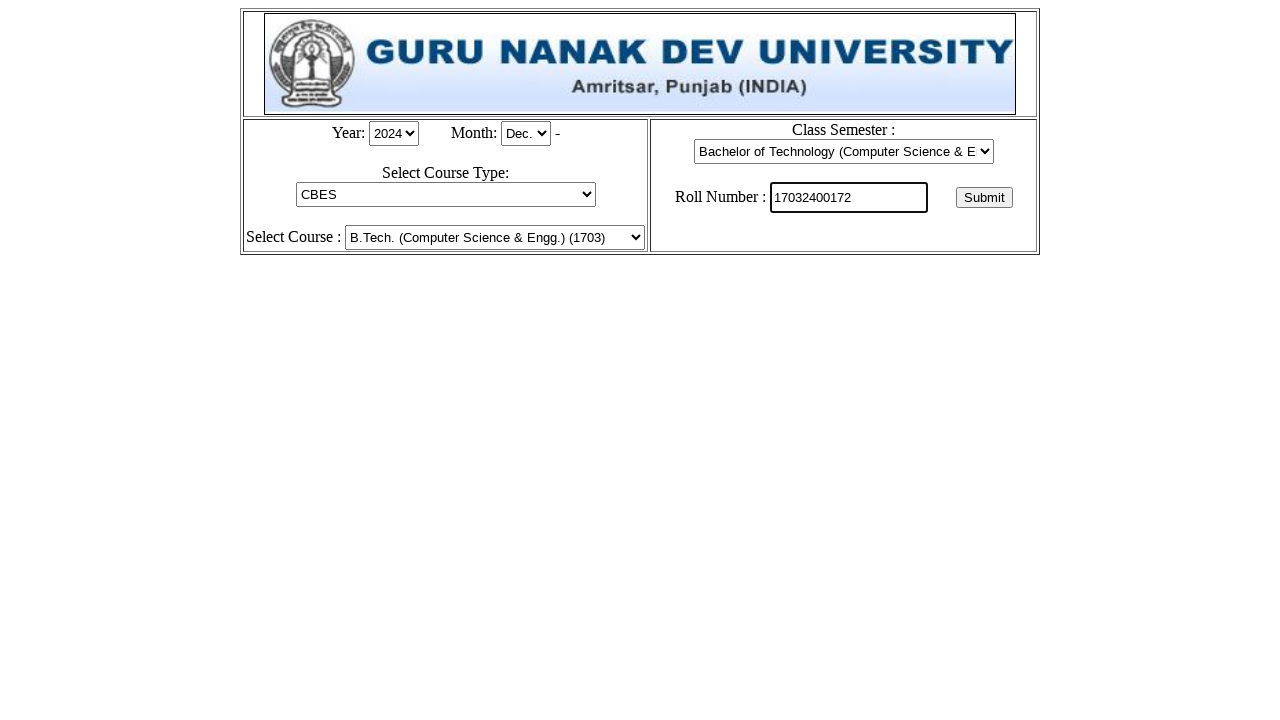

Clicked Show Result button to check exam results at (984, 198) on #buttonShowResult
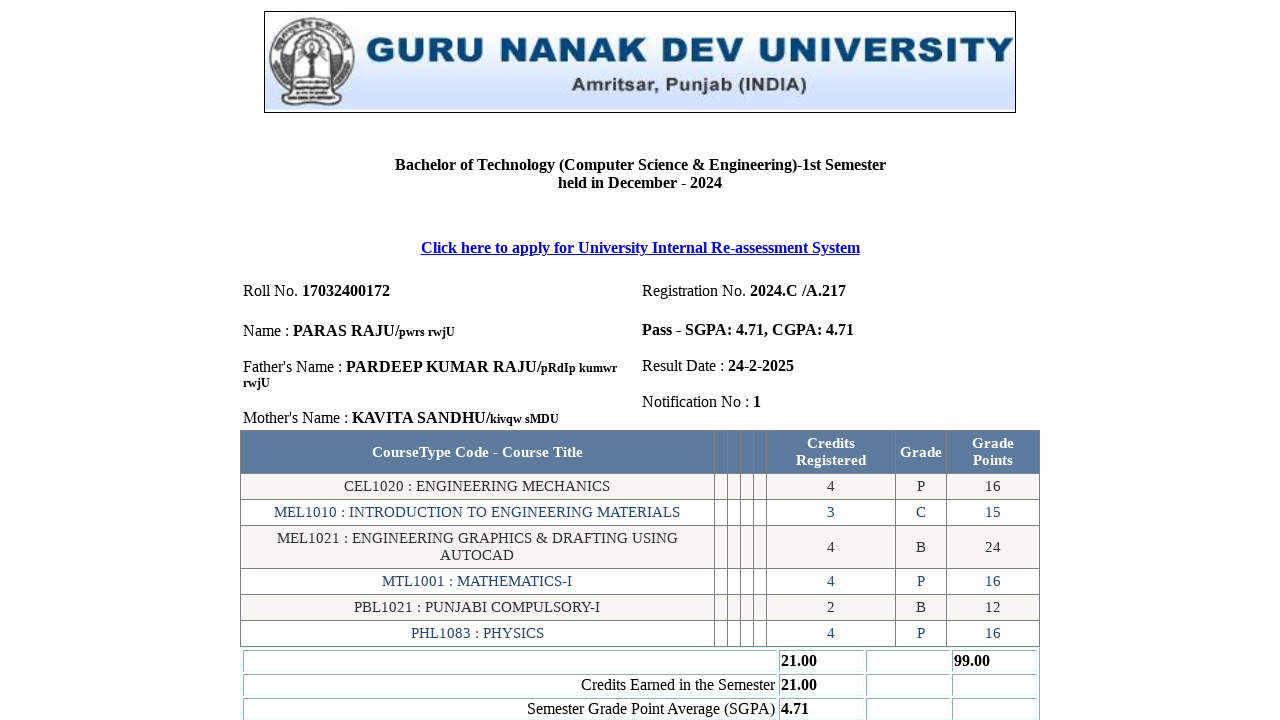

Waited for exam results to load
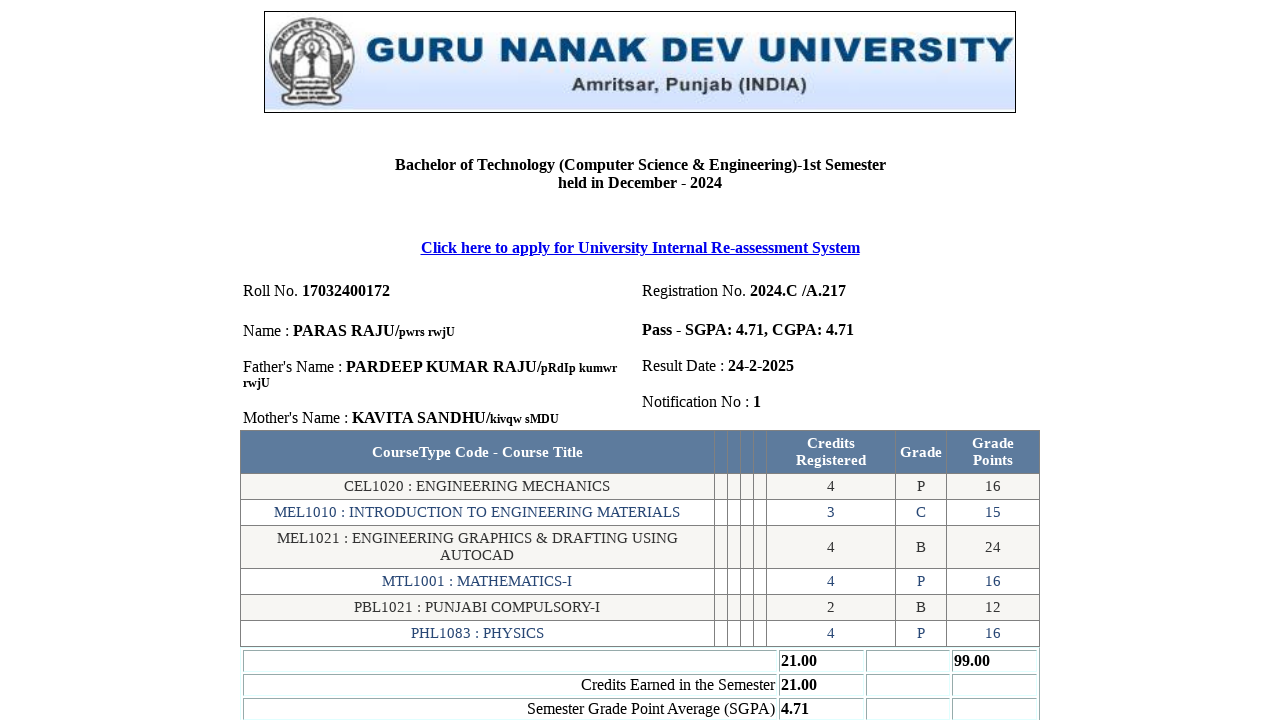

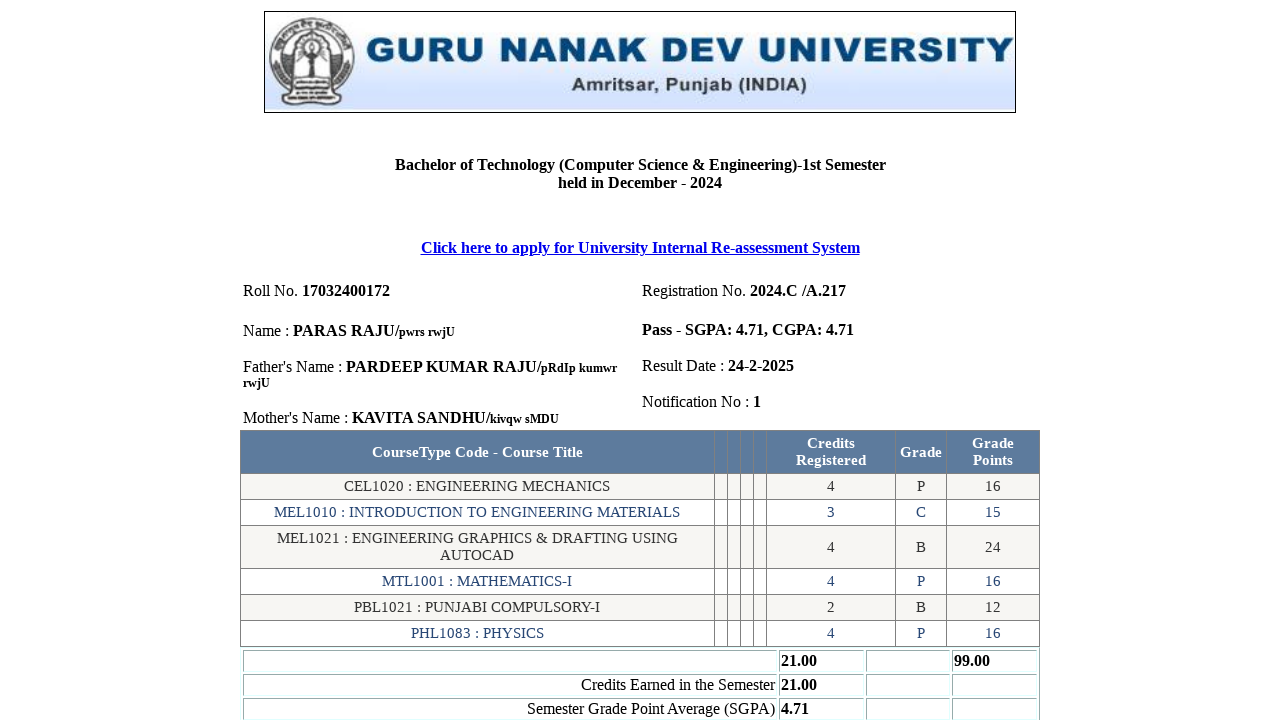